Tests that loading images page displays all four images (compass, calendar, award, landscape) with correct source attributes.

Starting URL: https://bonigarcia.dev/selenium-webdriver-java/loading-images.html

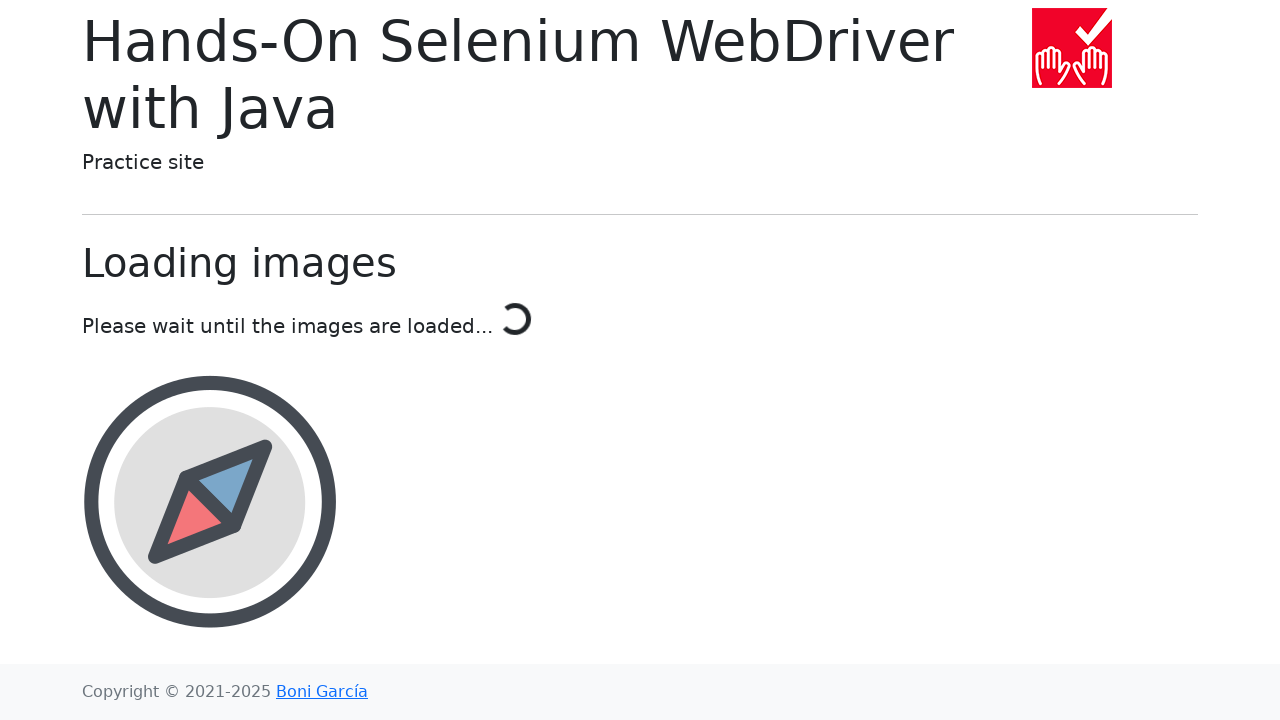

Waited for compass image to load
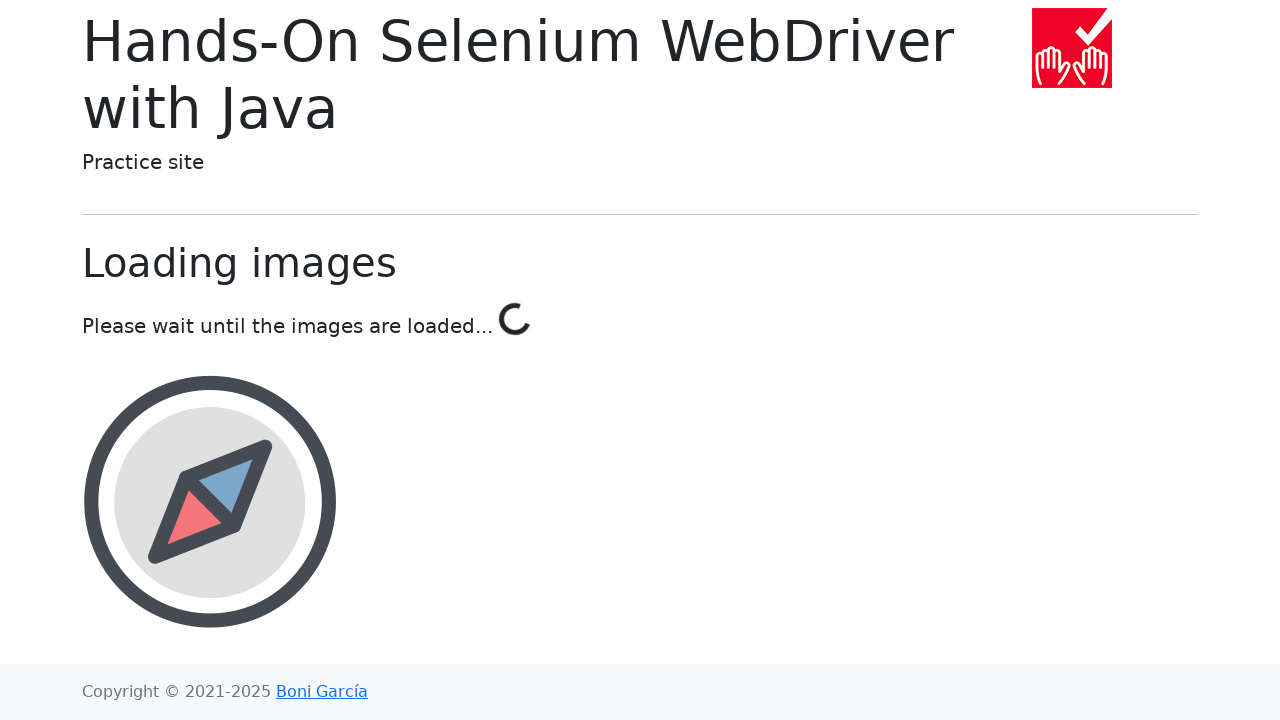

Waited for calendar image to load
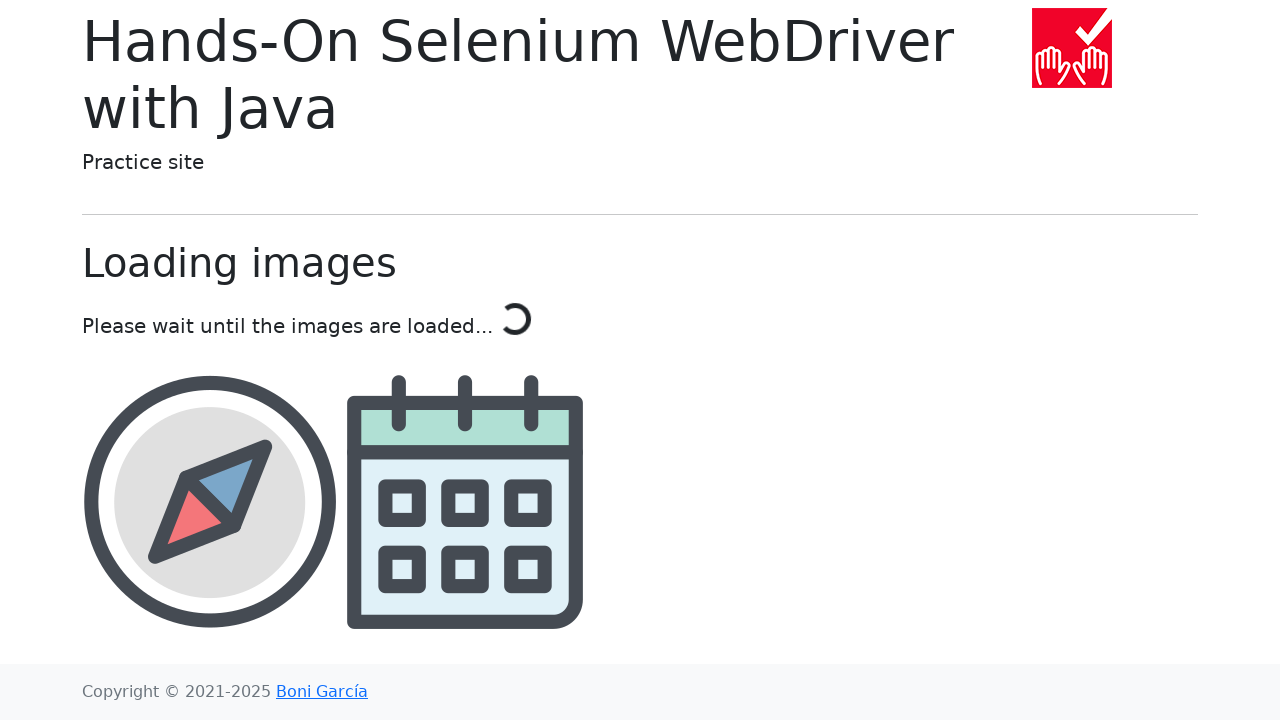

Waited for award image to load
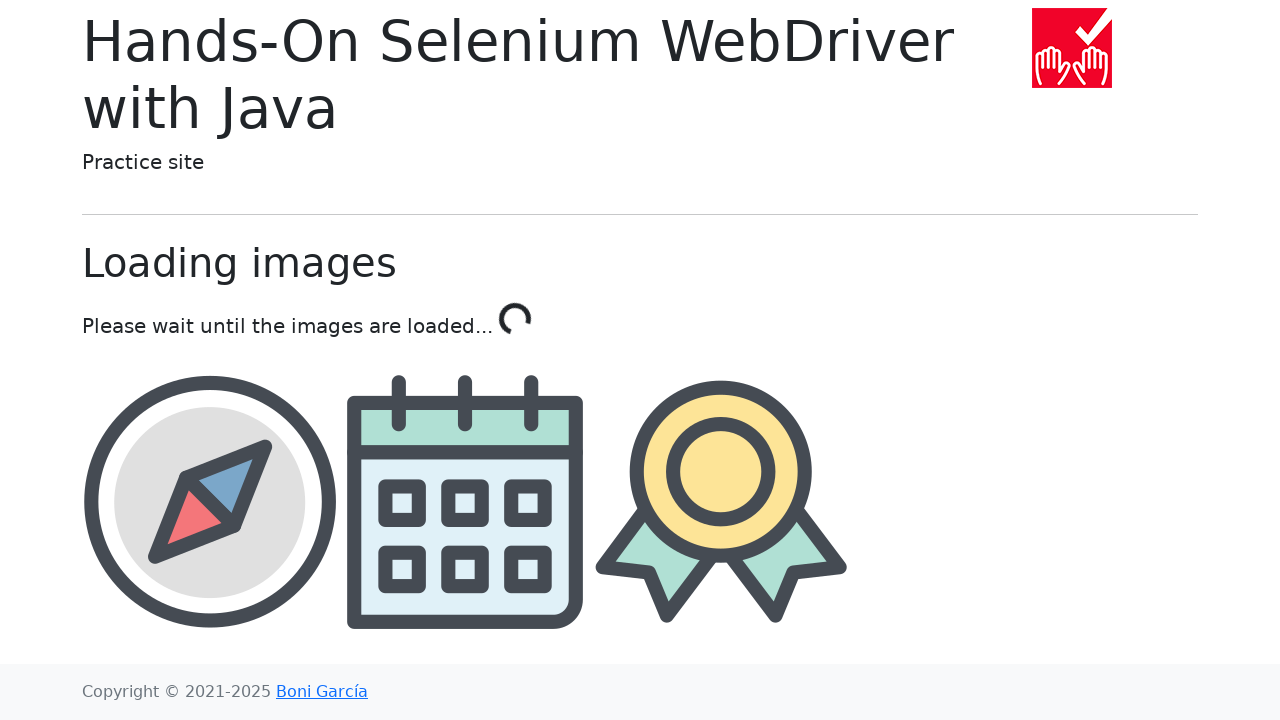

Waited for landscape image to load
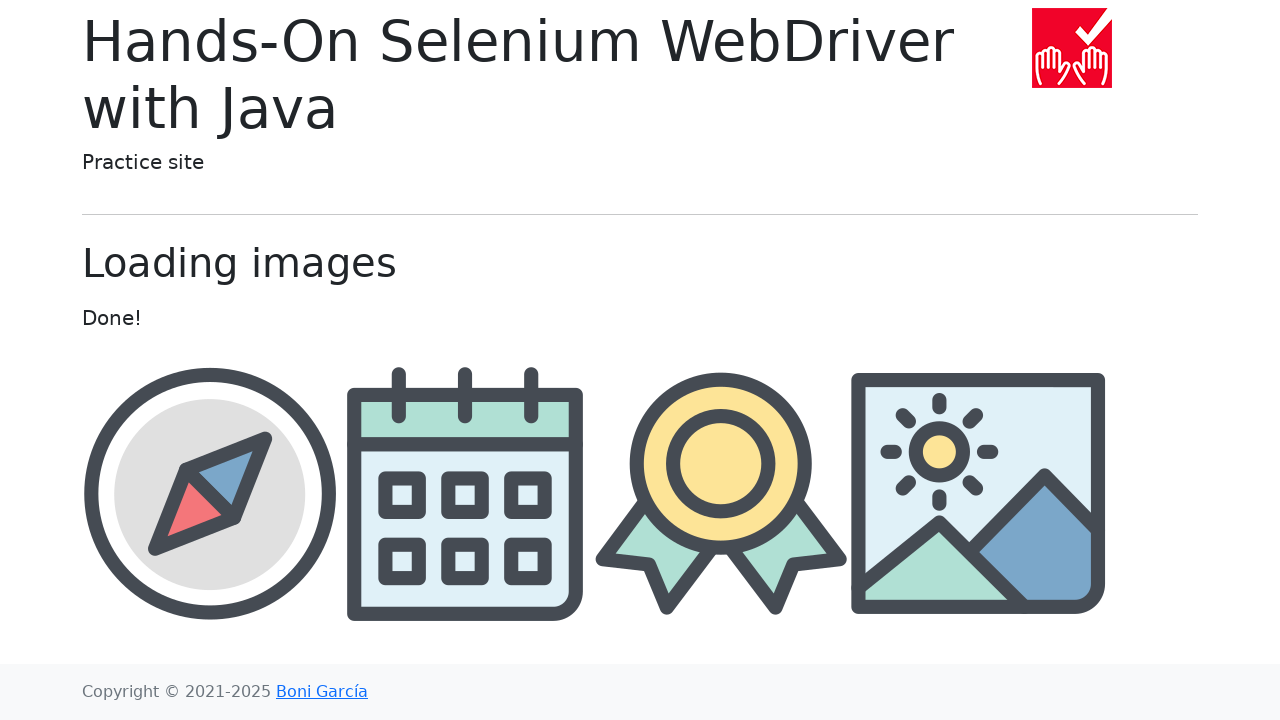

Retrieved compass image source attribute
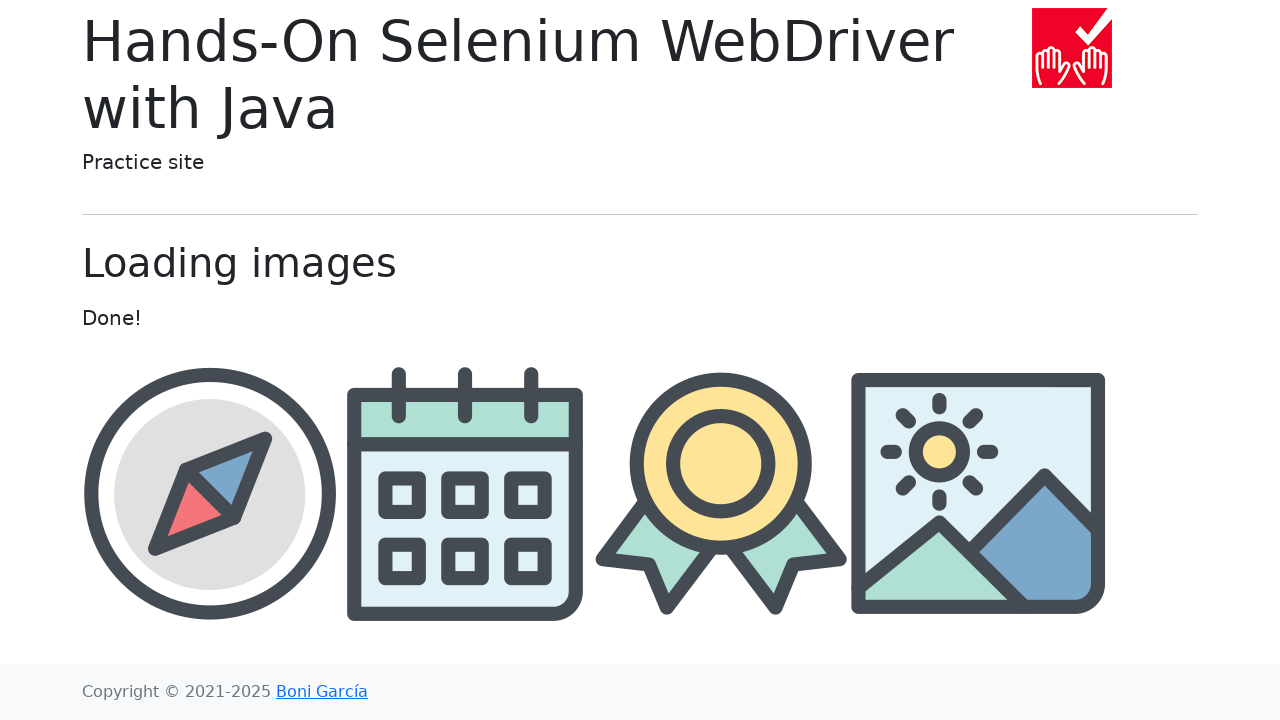

Retrieved calendar image source attribute
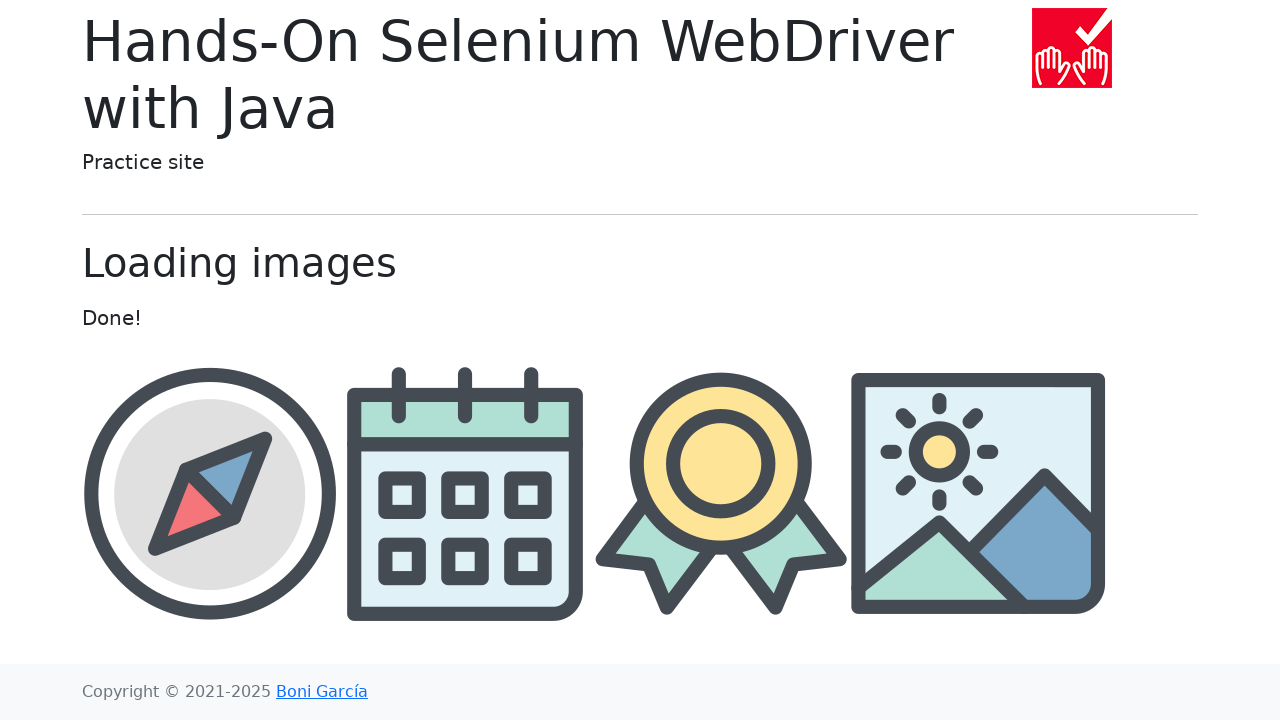

Retrieved award image source attribute
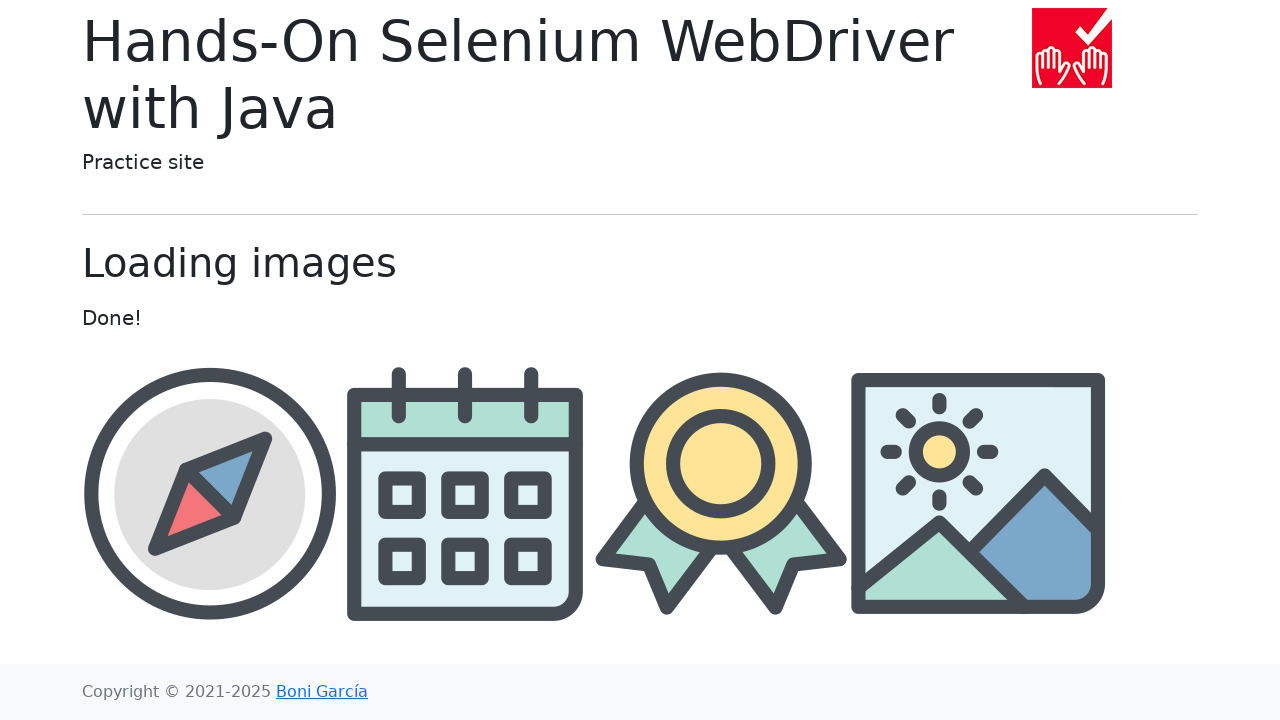

Retrieved landscape image source attribute
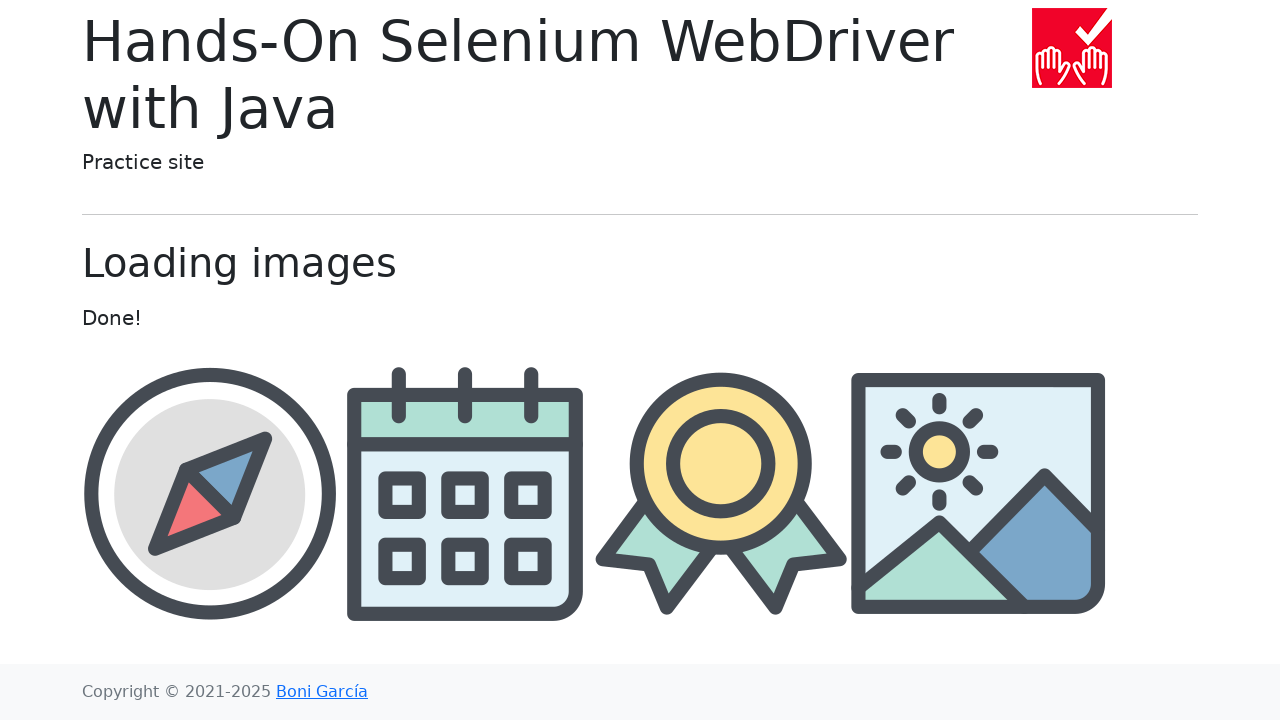

Verified compass image source contains 'compass'
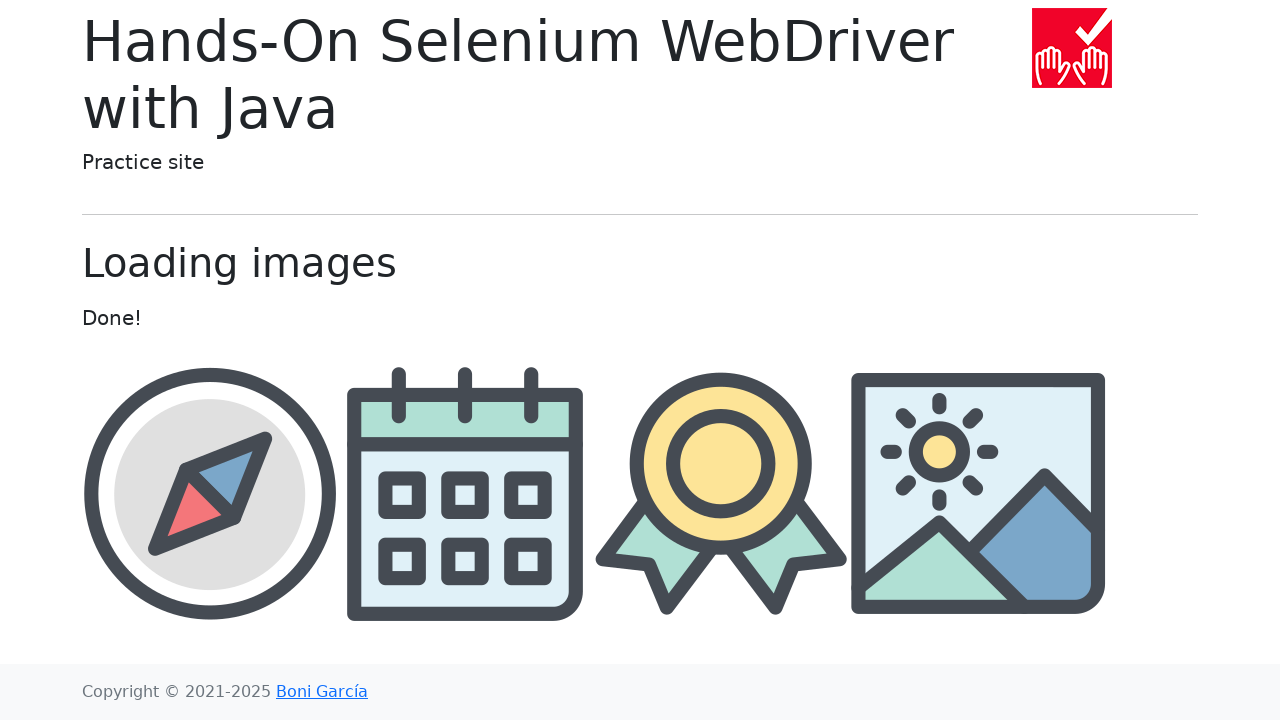

Verified calendar image source contains 'calendar'
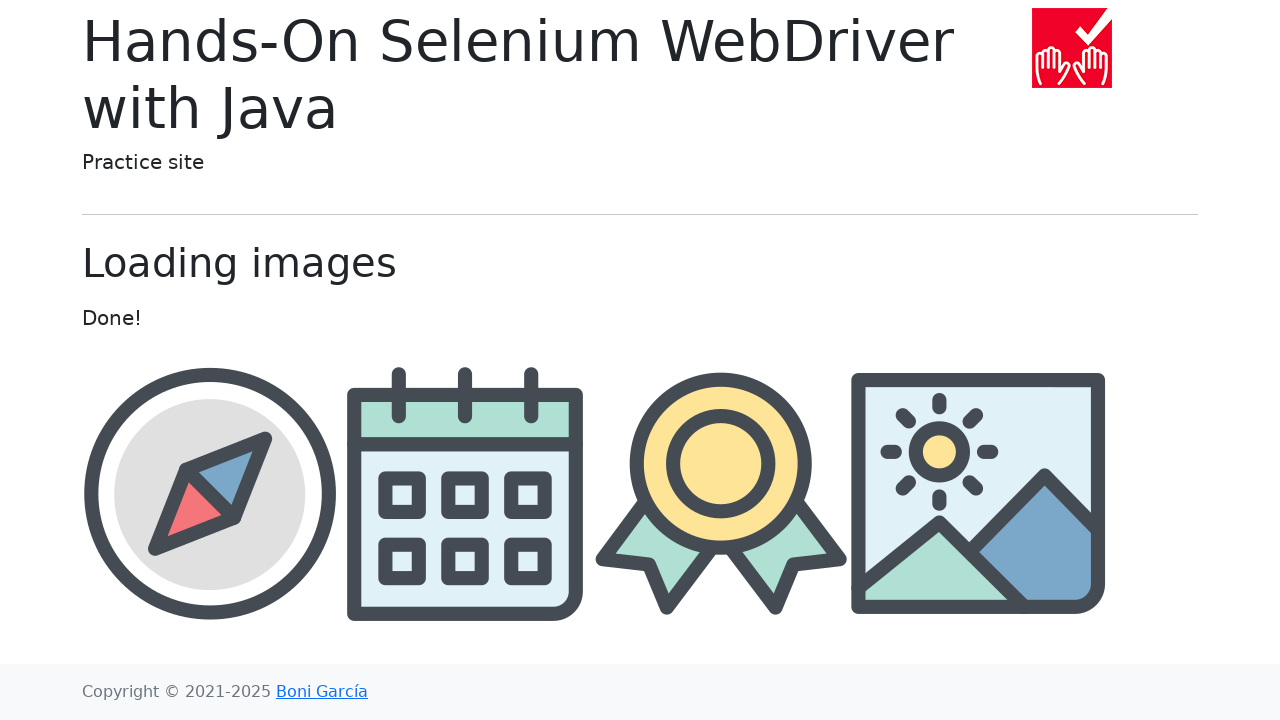

Verified award image source contains 'award'
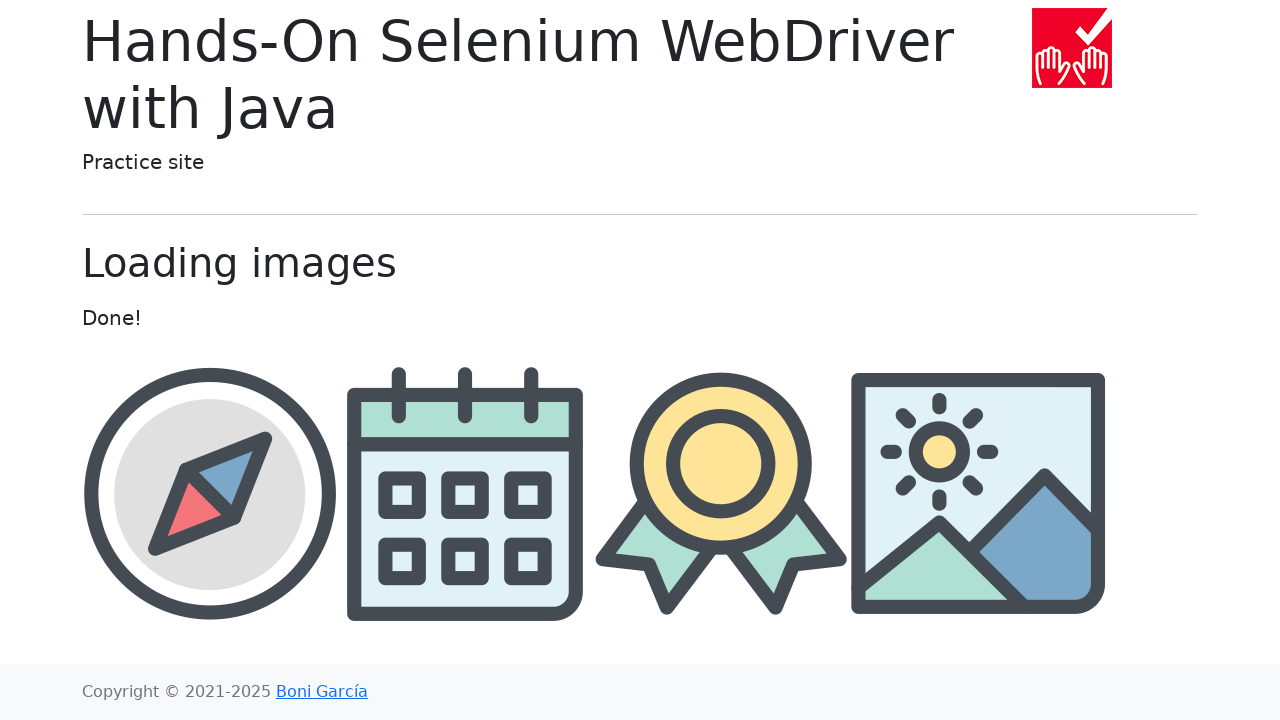

Verified landscape image source contains 'landscape'
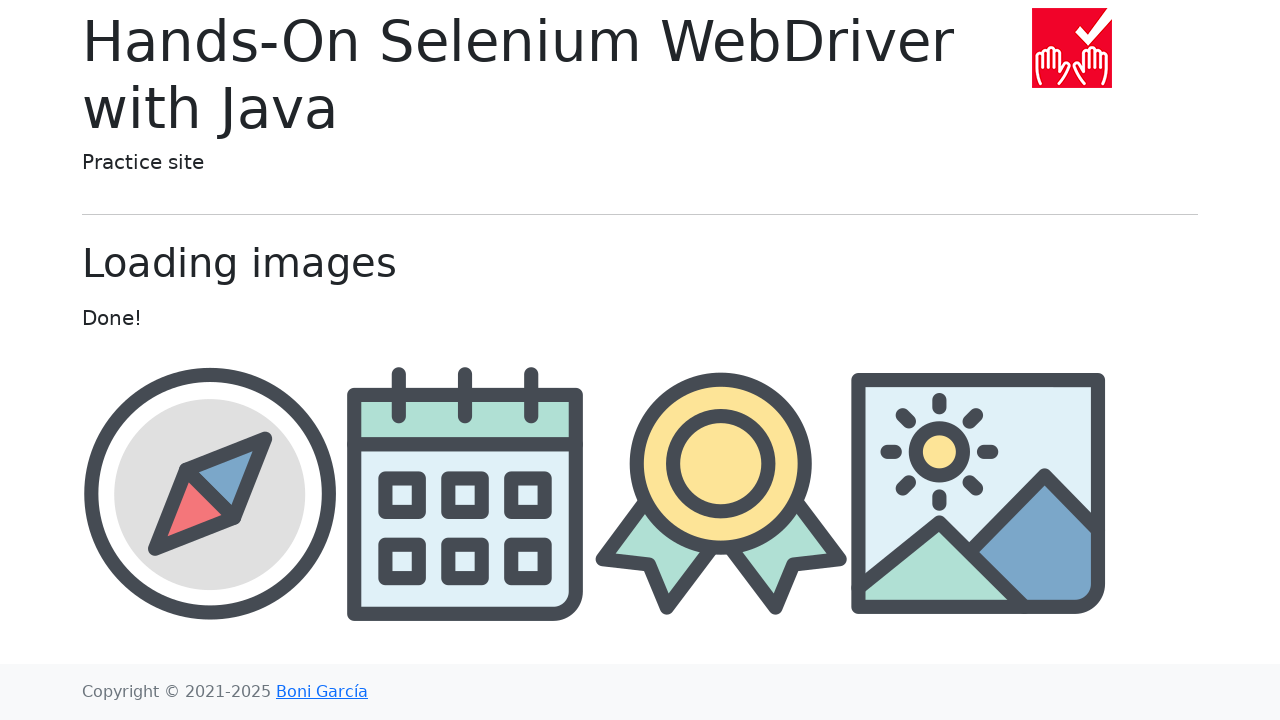

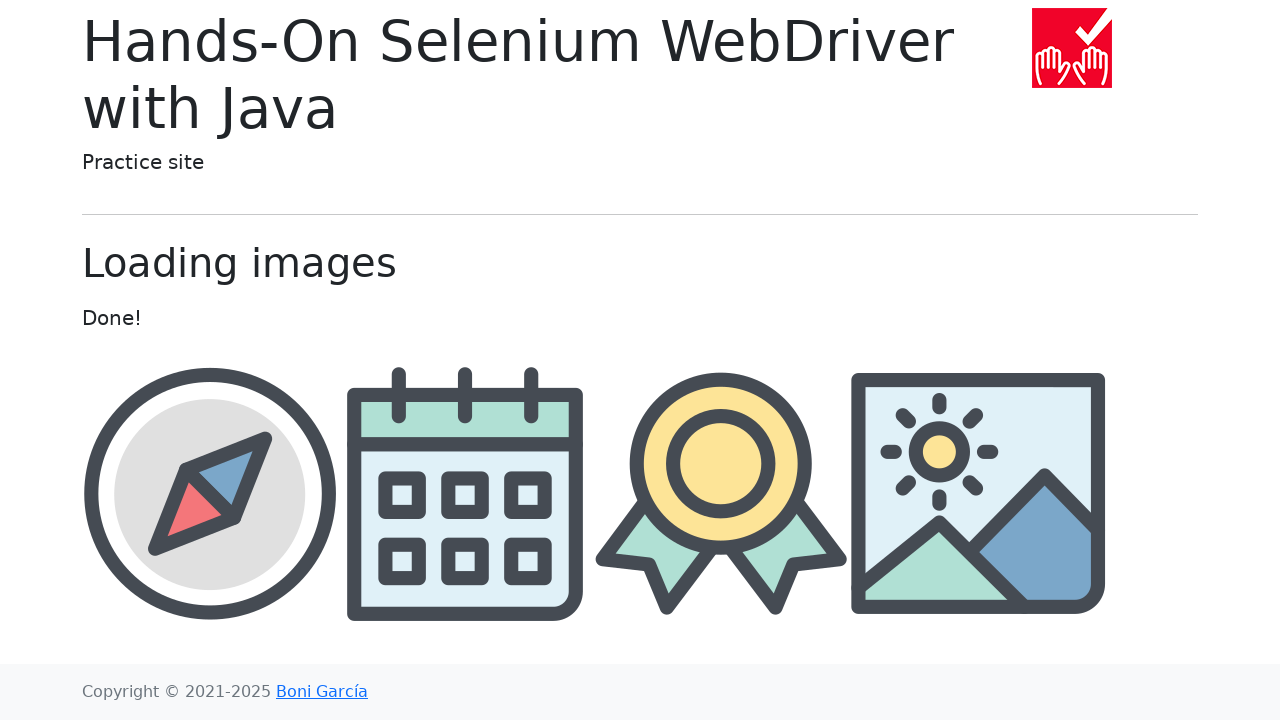